Tests a registration form by filling in user details, selecting radio buttons and checkboxes, submitting the form, and clicking a link

Starting URL: https://thetestingworld.com/testings/

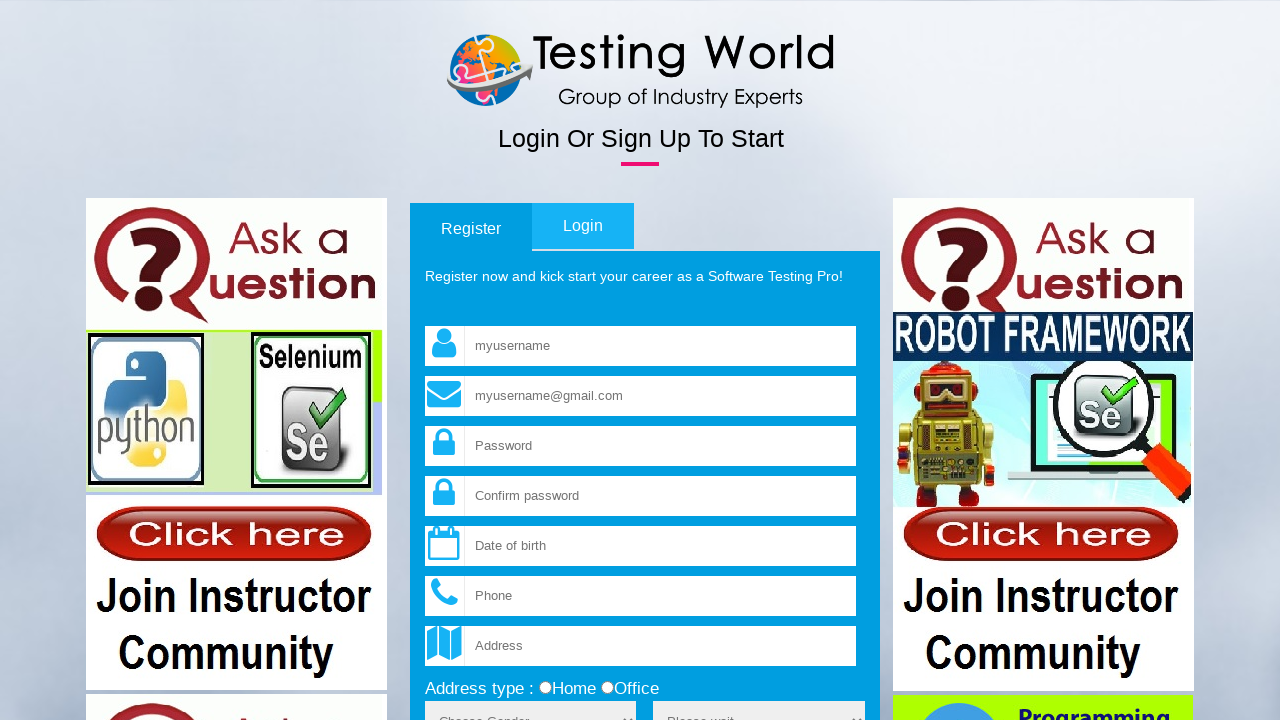

Filled username field with 'Dalesteyn' on input[name='fld_username']
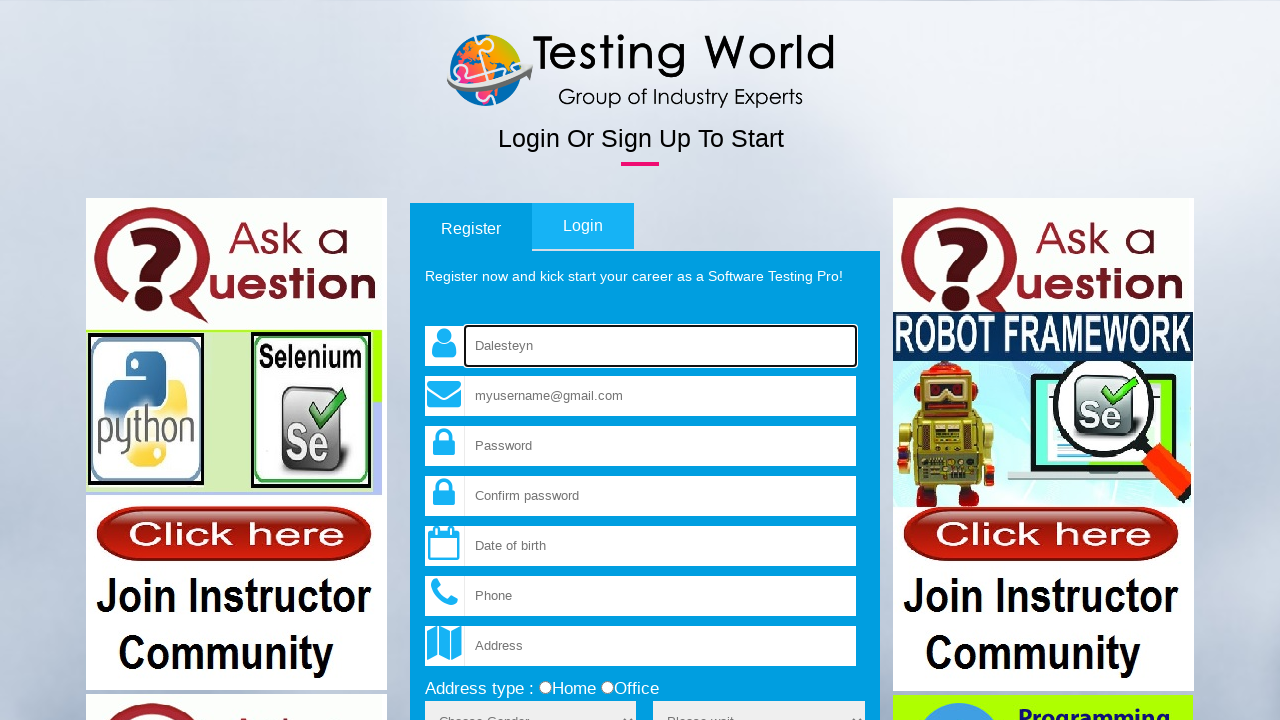

Filled email field with 'testuser347@example.com' on //input[@name='fld_email']
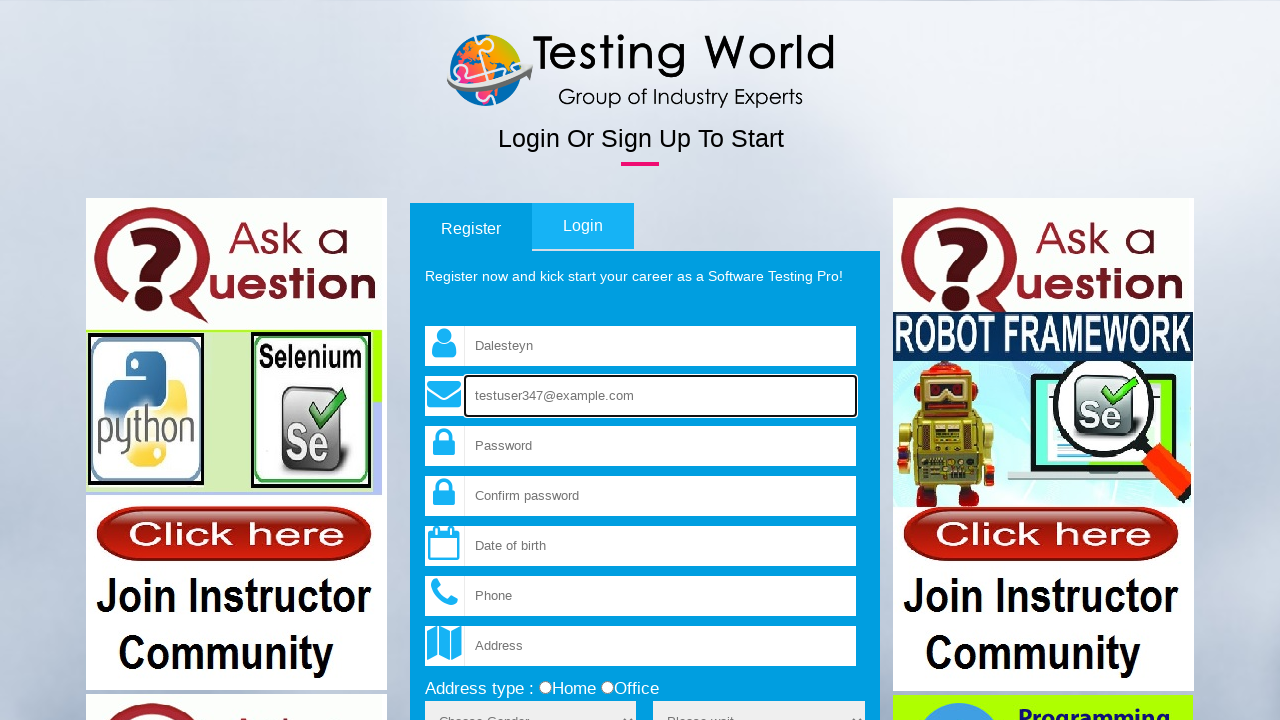

Filled password field with 'TestPass123$' on input[name='fld_password']
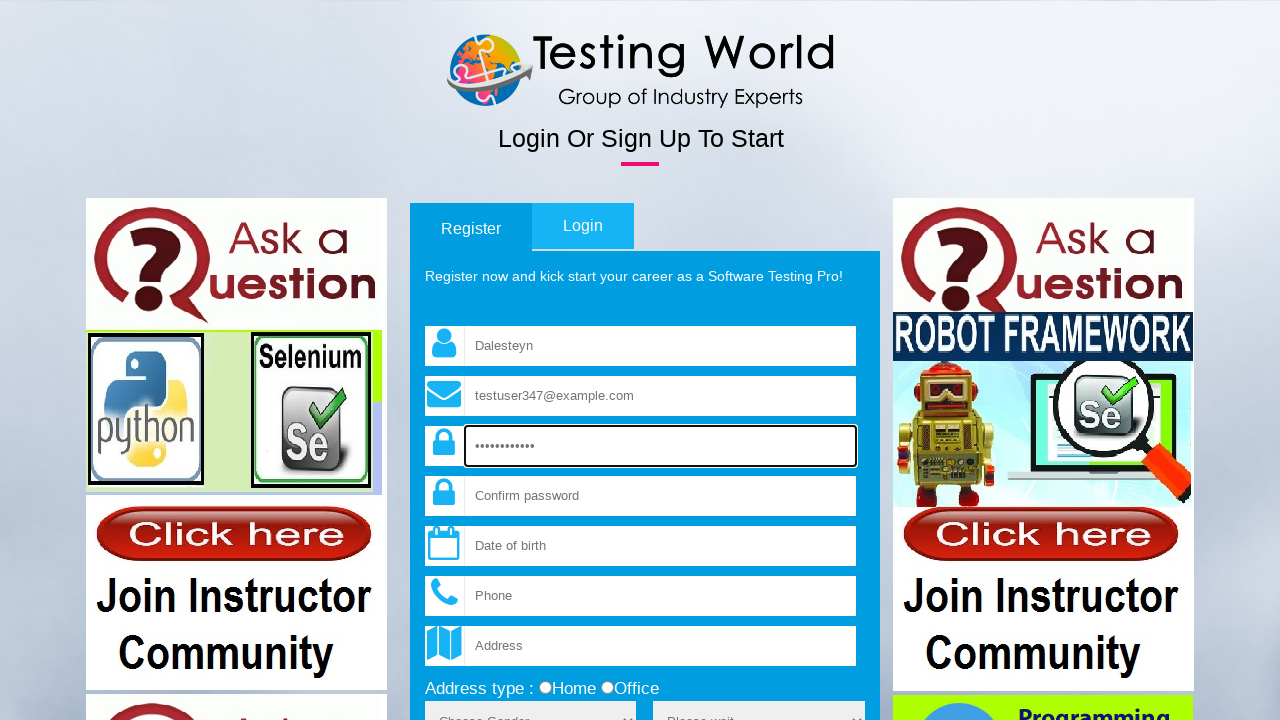

Filled confirm password field with 'TestPass123$' on input[name='fld_cpassword']
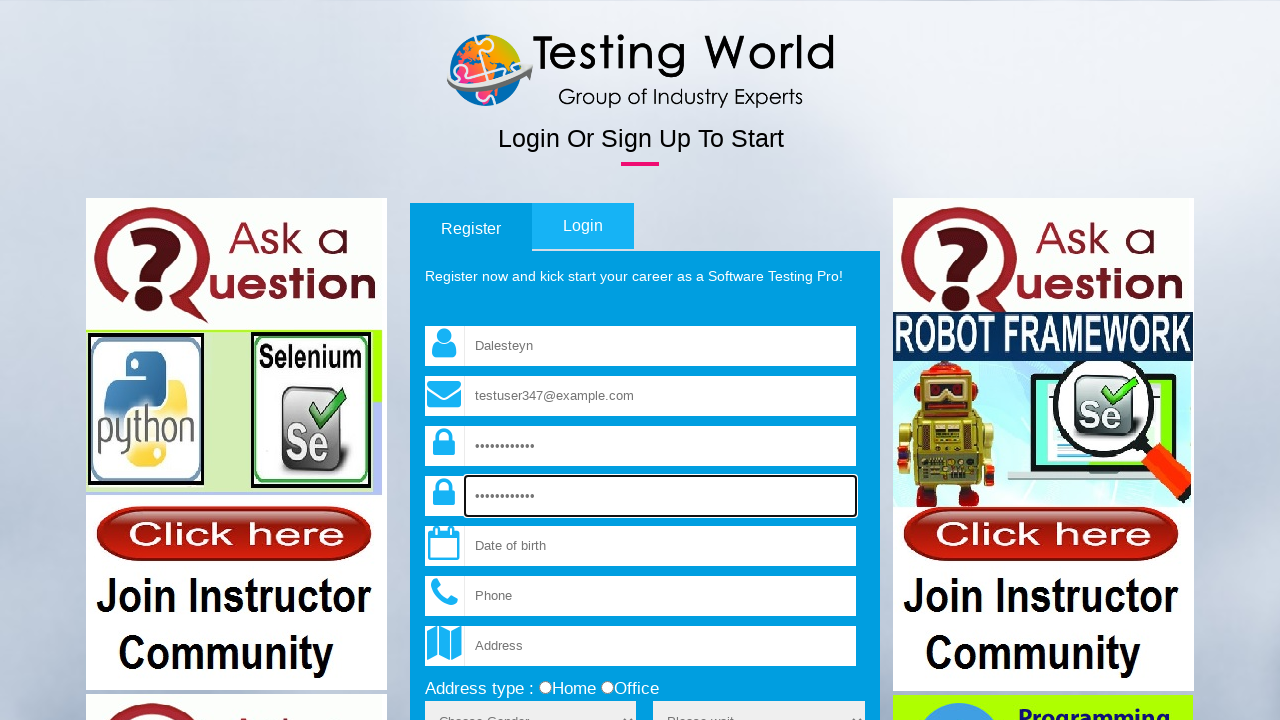

Cleared username field on input[name='fld_username']
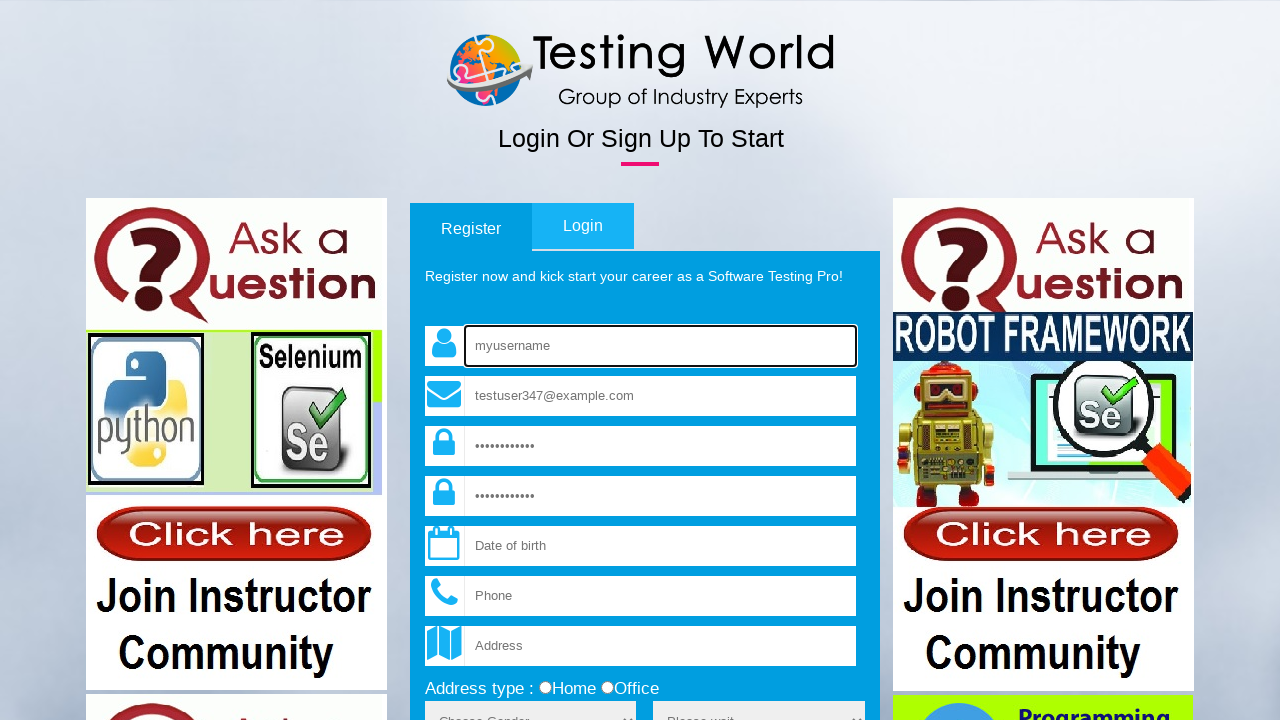

Filled username field with 'Johnsteyn' on input[name='fld_username']
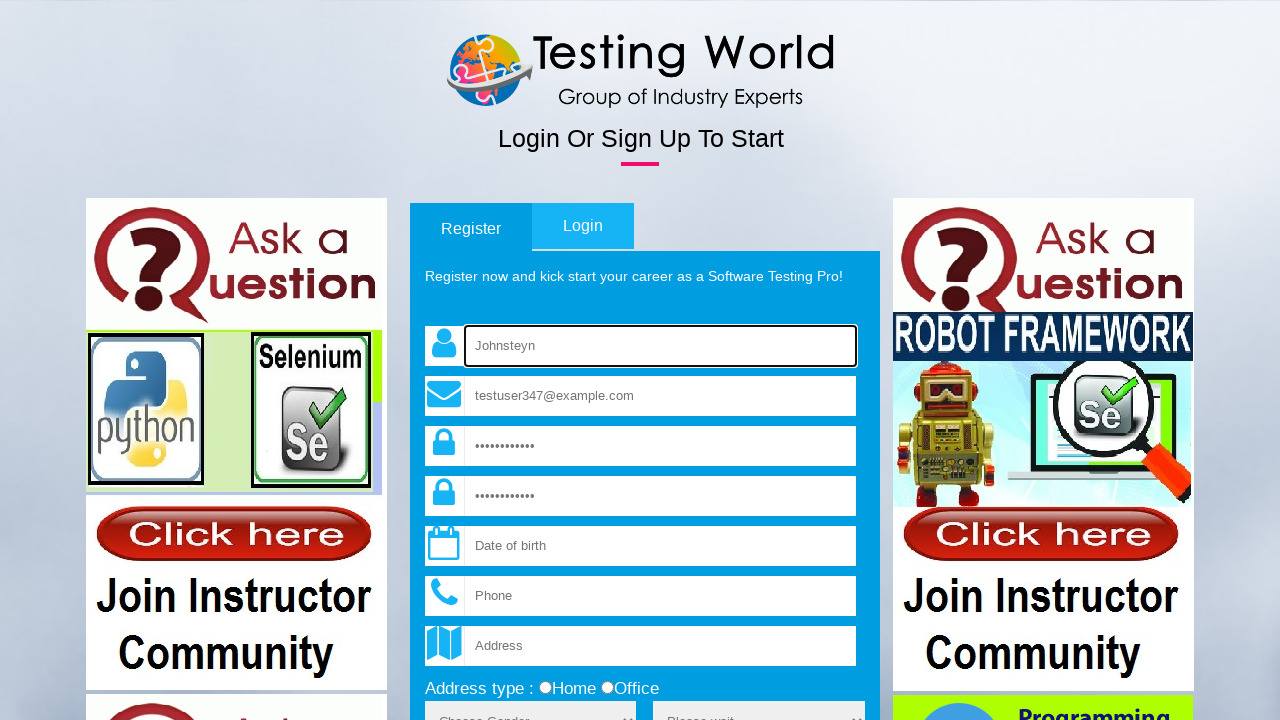

Selected 'office' radio button at (607, 688) on xpath=//input[@value='office']
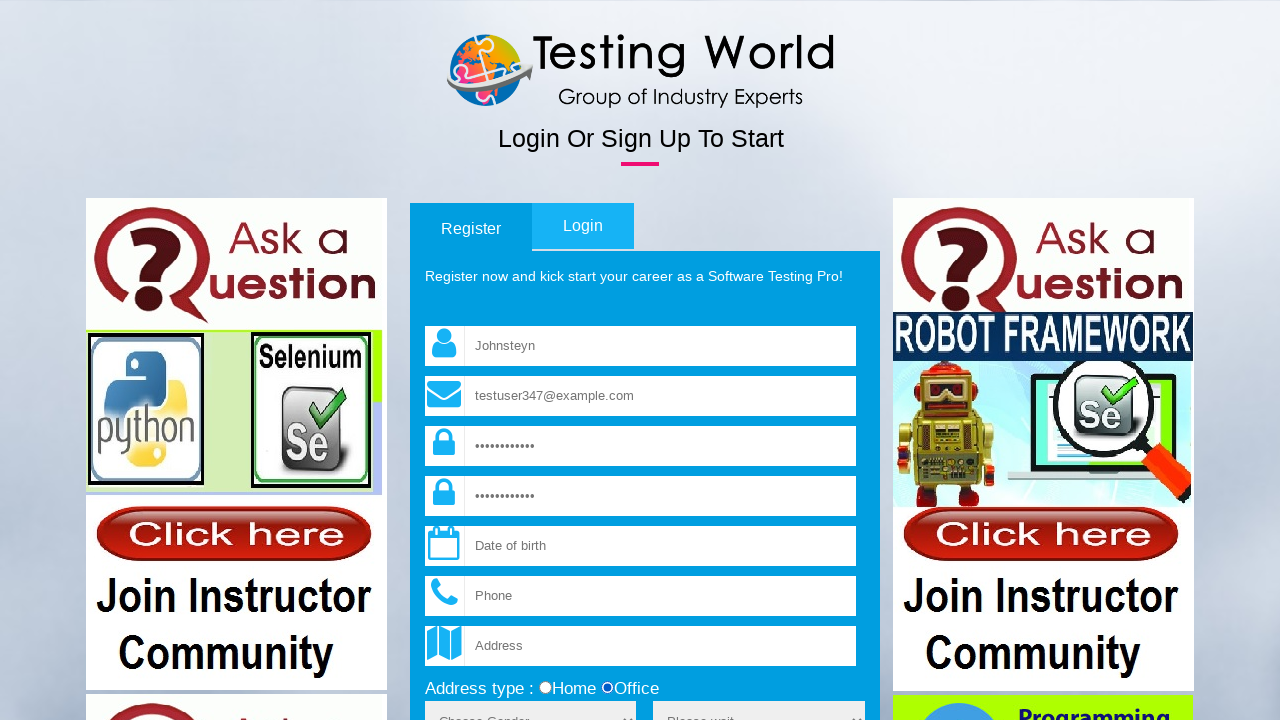

Selected 'home' radio button, deselecting 'office' at (545, 688) on xpath=//input[@value='home']
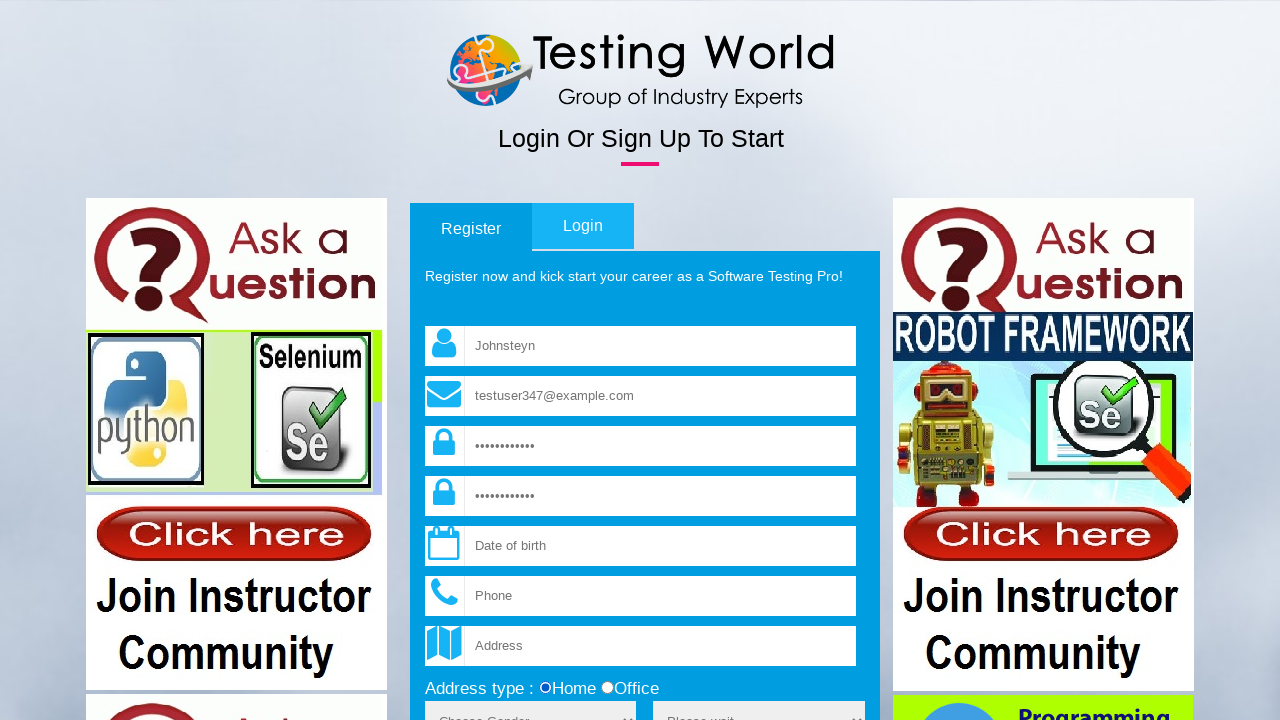

Checked terms and conditions checkbox at (431, 361) on xpath=//input[@name='terms']
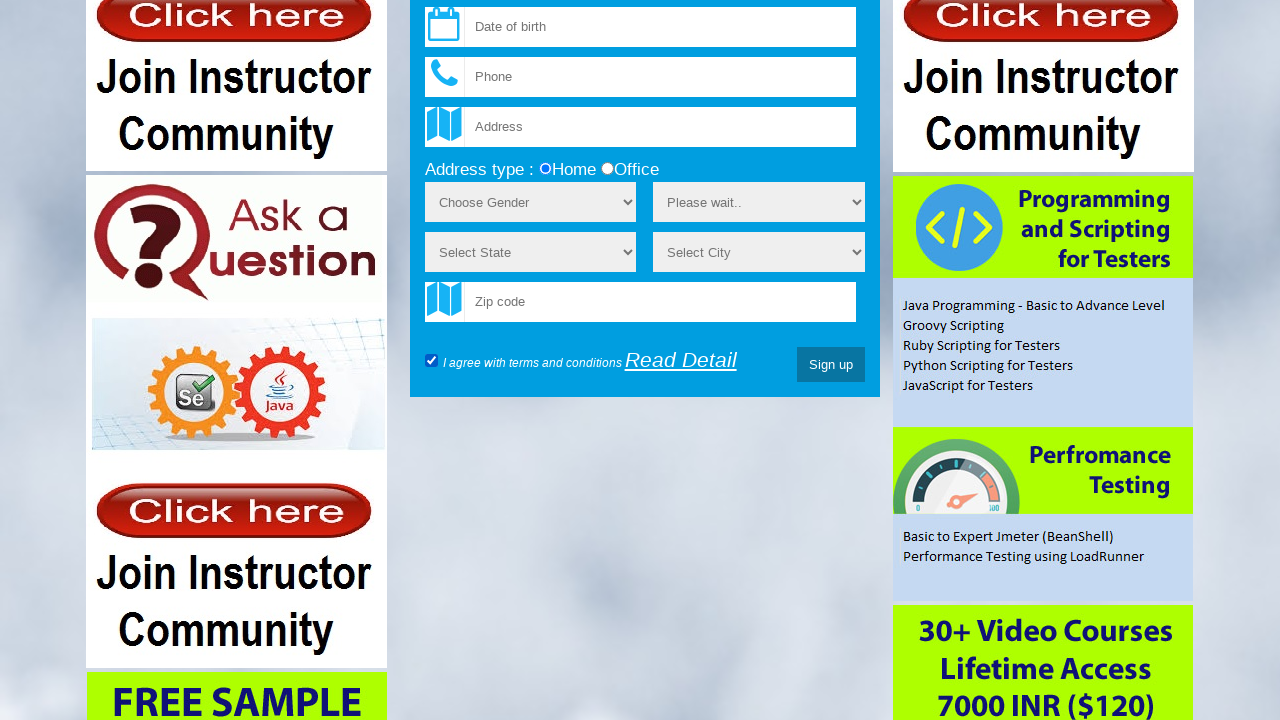

Clicked submit button to register at (831, 365) on xpath=//input[@type='submit']
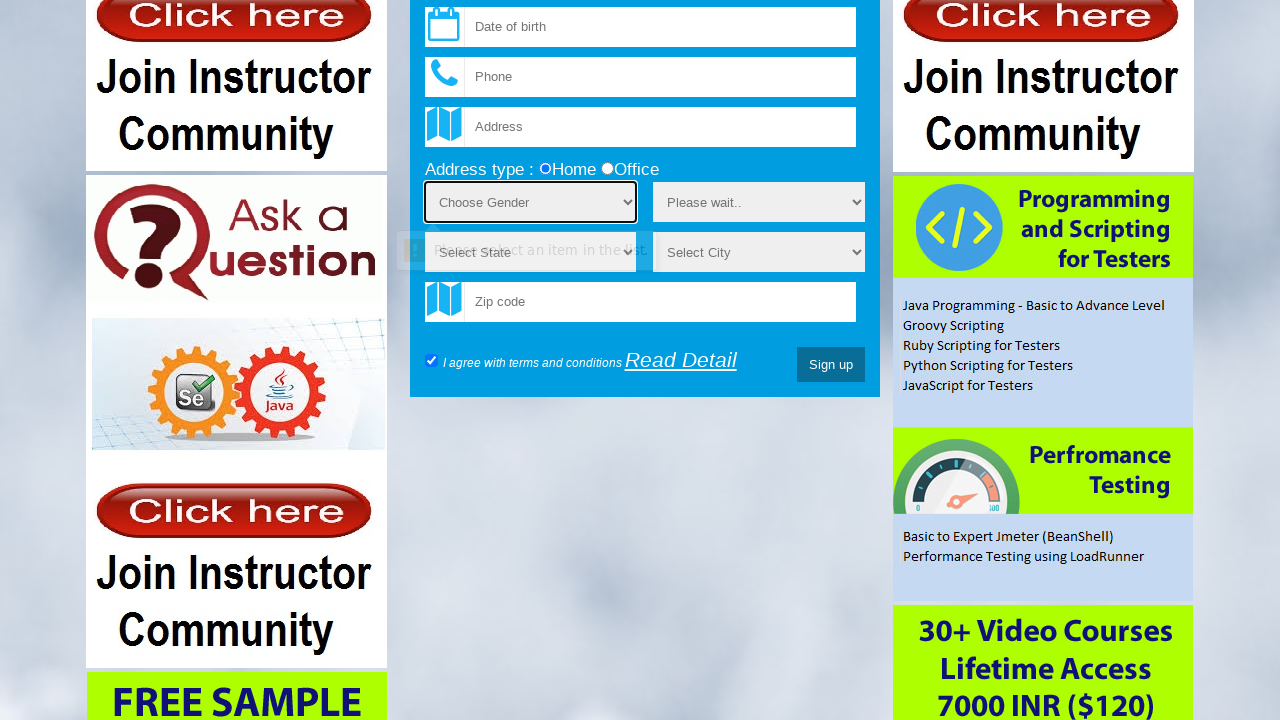

Clicked 'Read Detail' link at (681, 360) on text=Read Detail
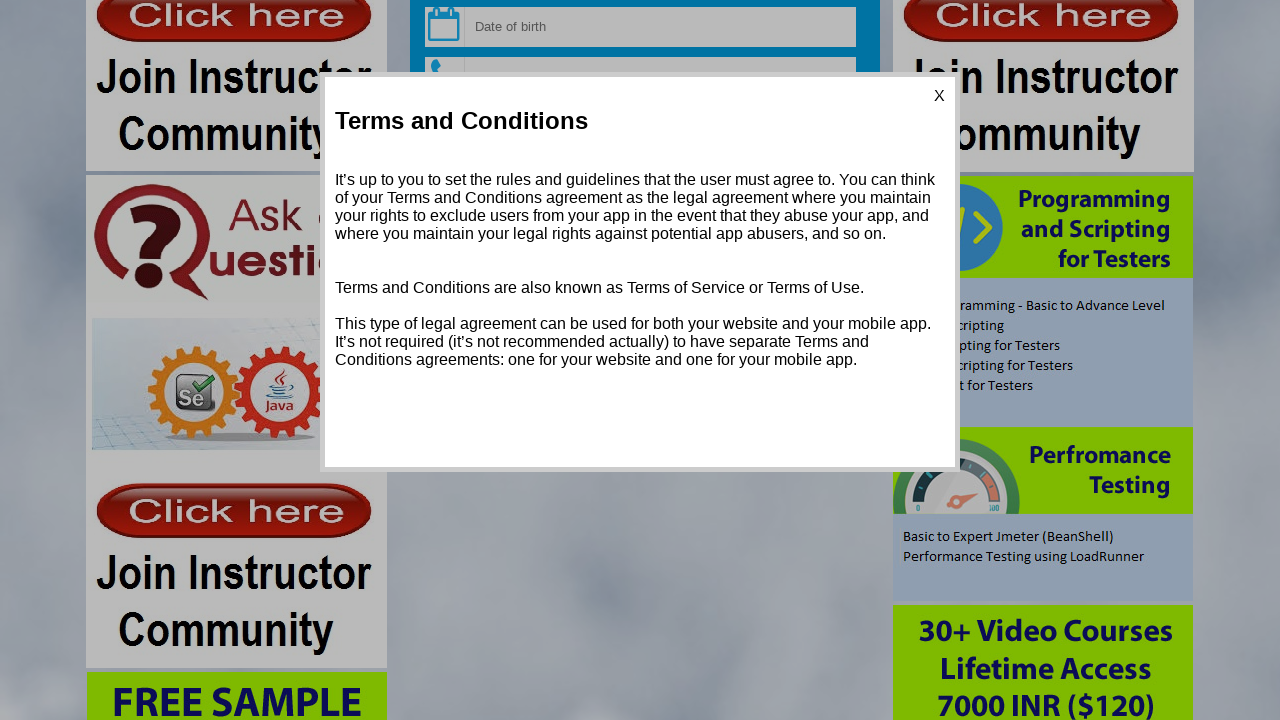

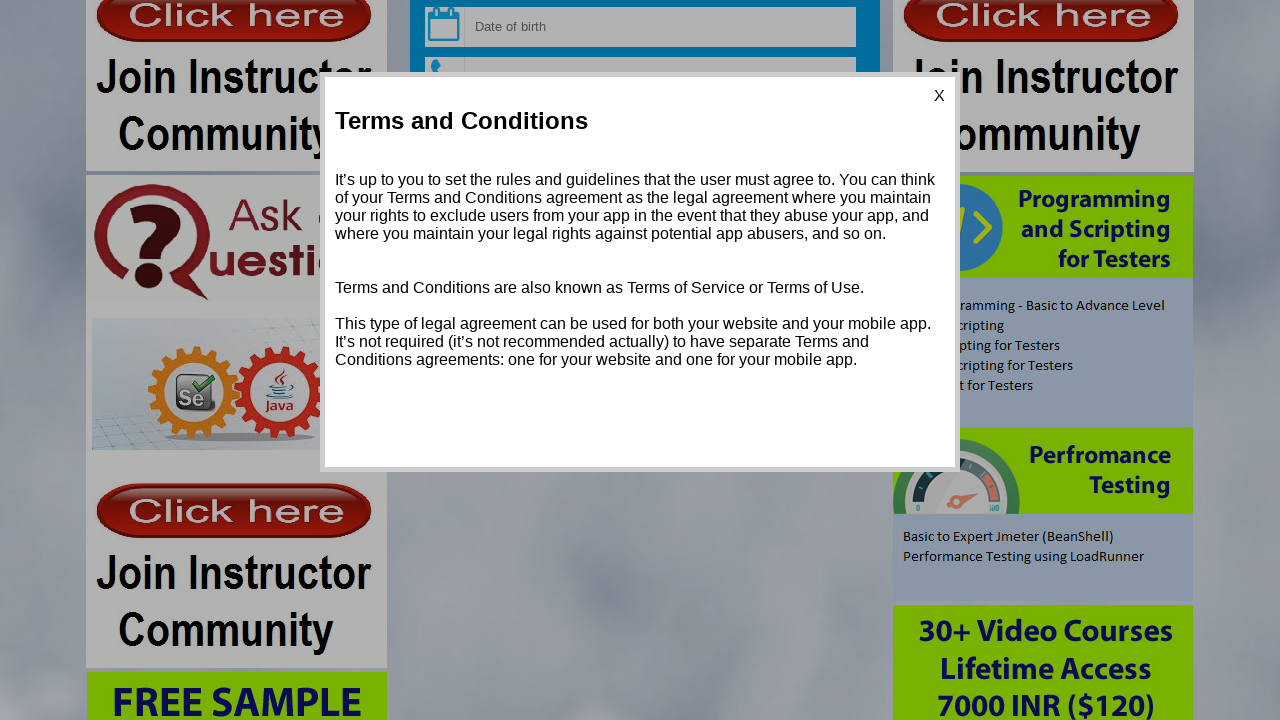